Tests that clicking the Due column header sorts the table values in ascending order by verifying each value is less than or equal to the next value.

Starting URL: http://the-internet.herokuapp.com/tables

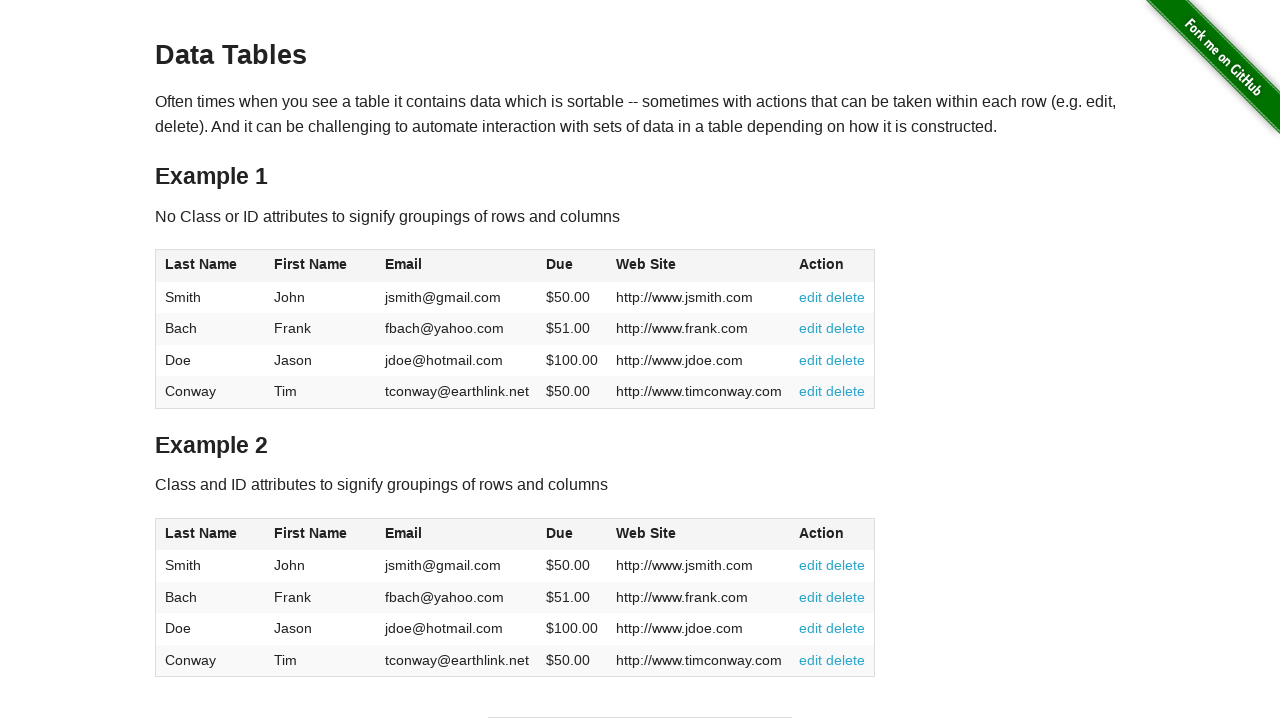

Clicked Due column header to sort in ascending order at (572, 266) on #table1 thead tr th:nth-of-type(4)
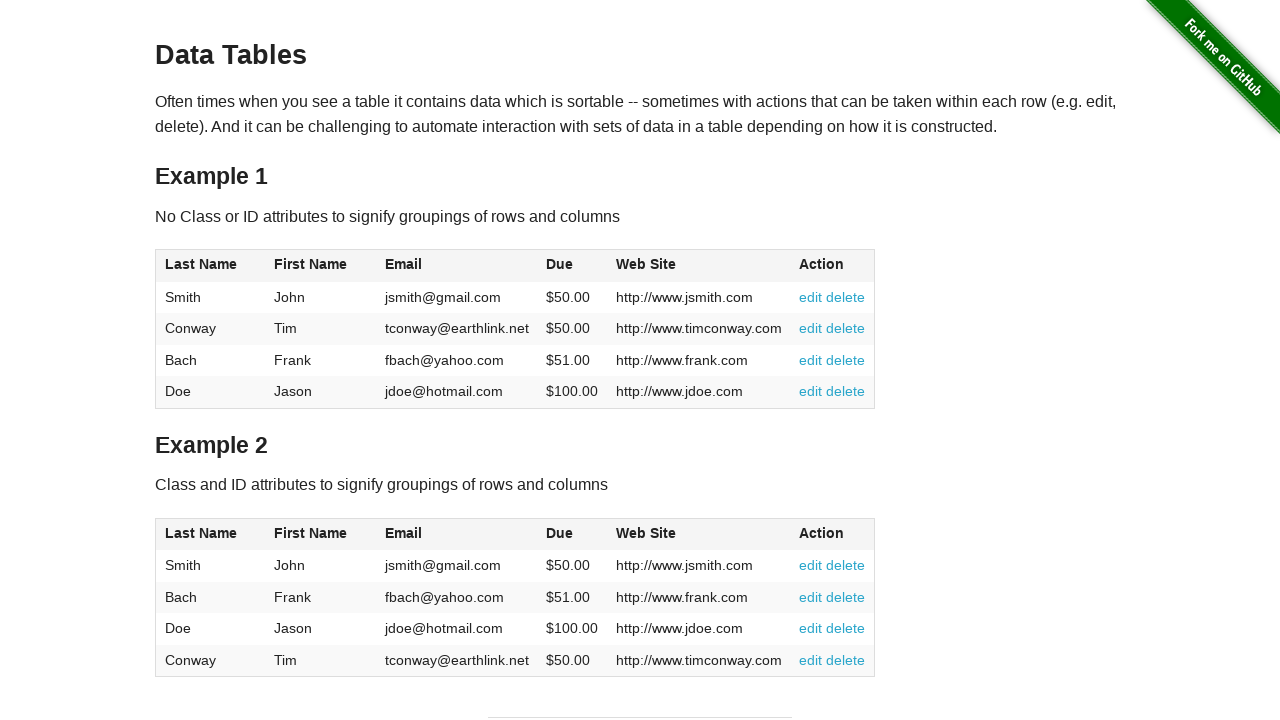

Waited for table body to be ready after sorting
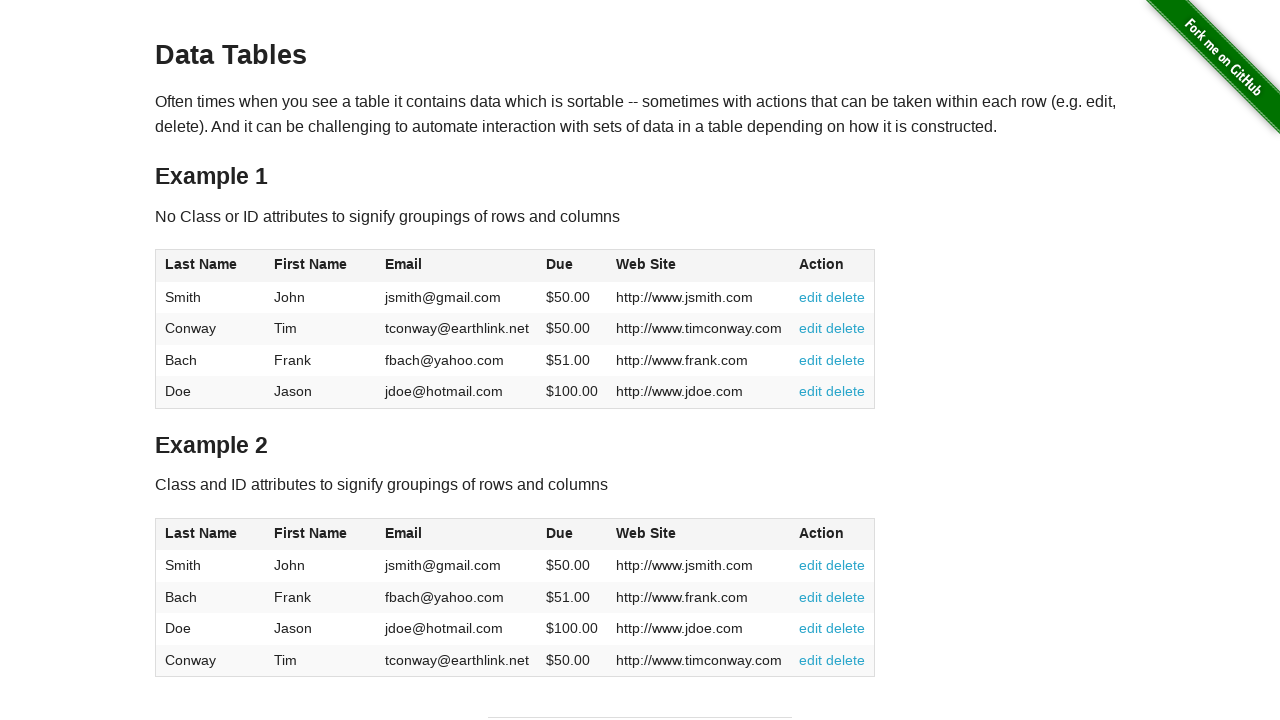

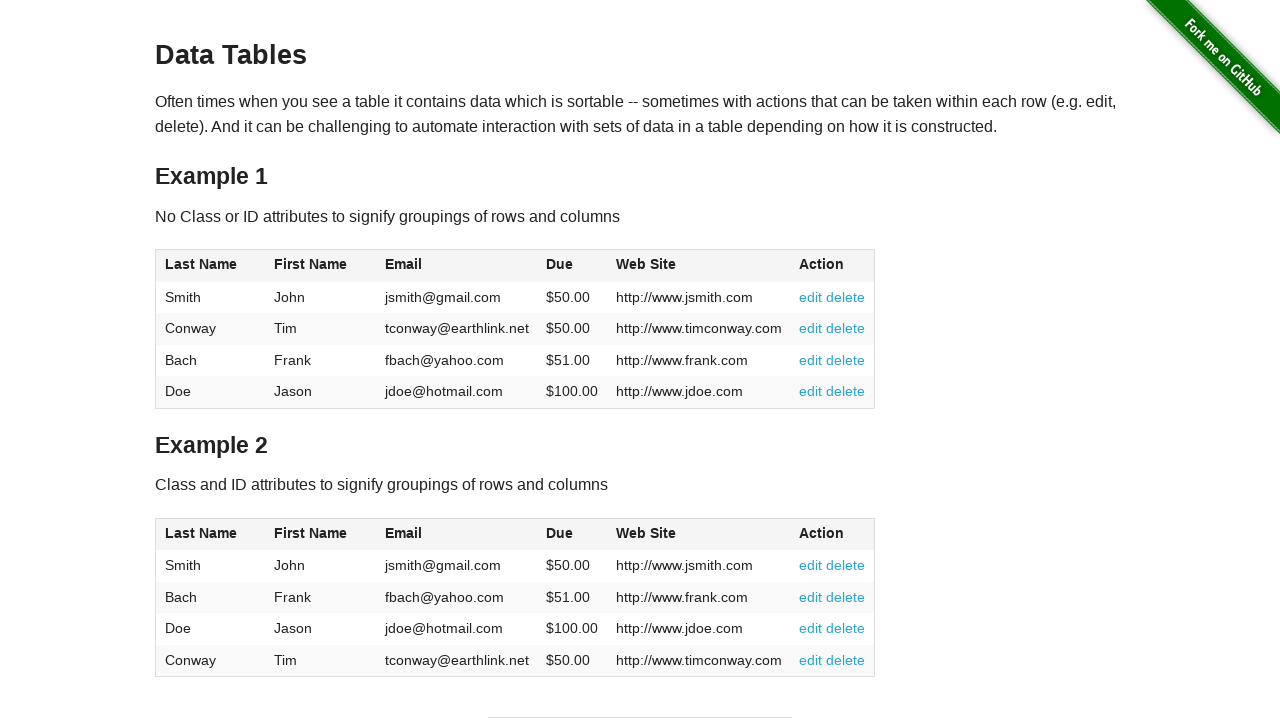